Locates and clicks a checkbox in a table using sibling XPath navigation from a cell containing specific text

Starting URL: http://antoniotrindade.com.br/treinoautomacao/localizandovalorestable.html

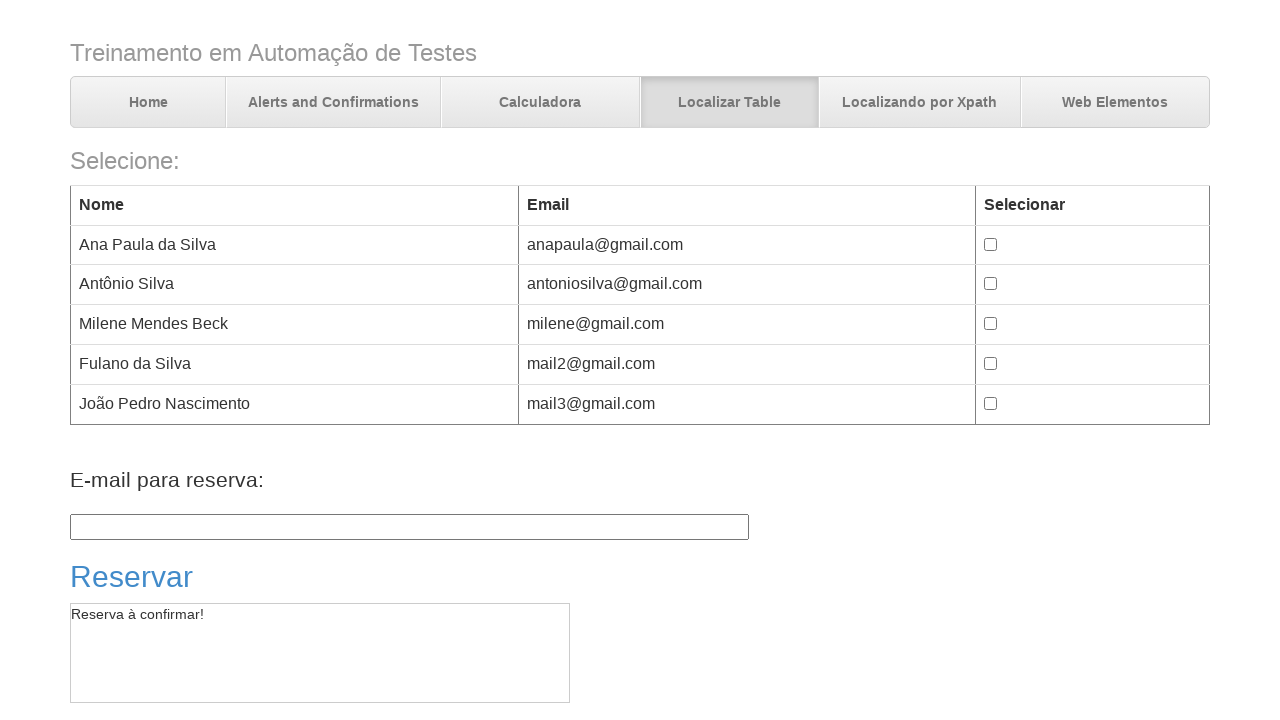

Navigated to table test page
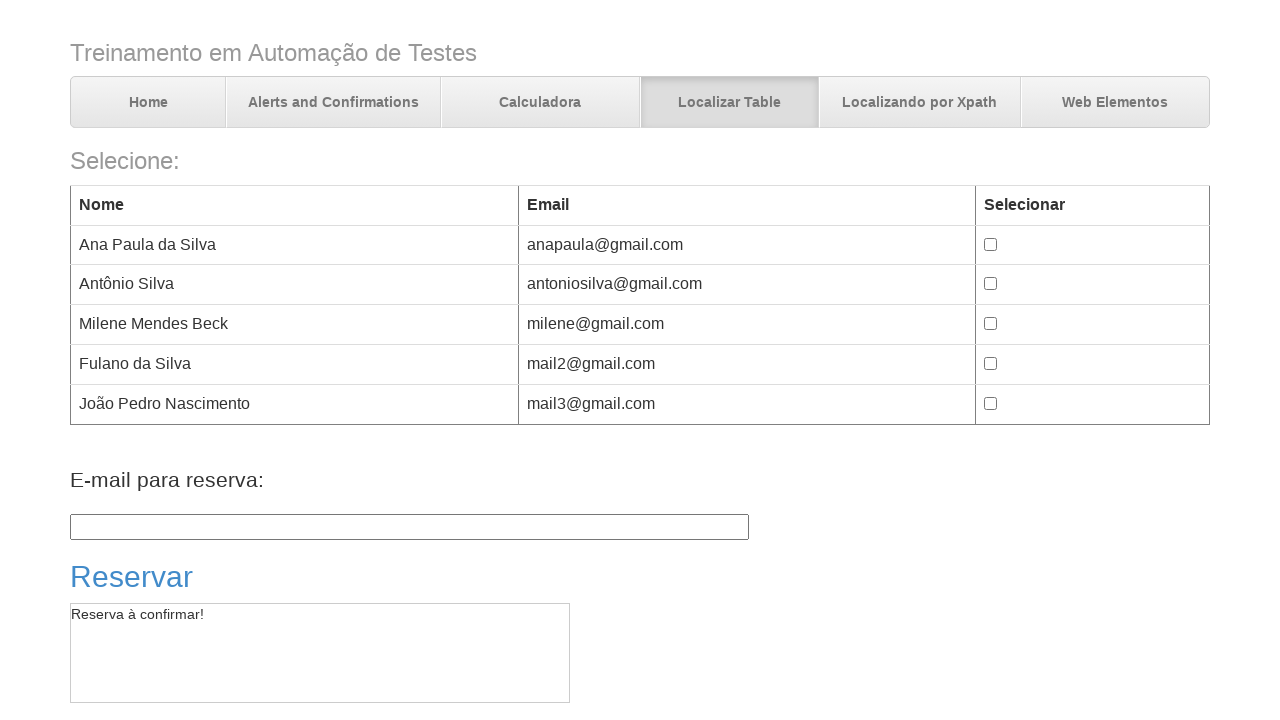

Clicked checkbox in table row containing 'Beck' using sibling XPath navigation at (991, 324) on xpath=//*[contains(text(),'Beck')]/following-sibling::td[2]/input
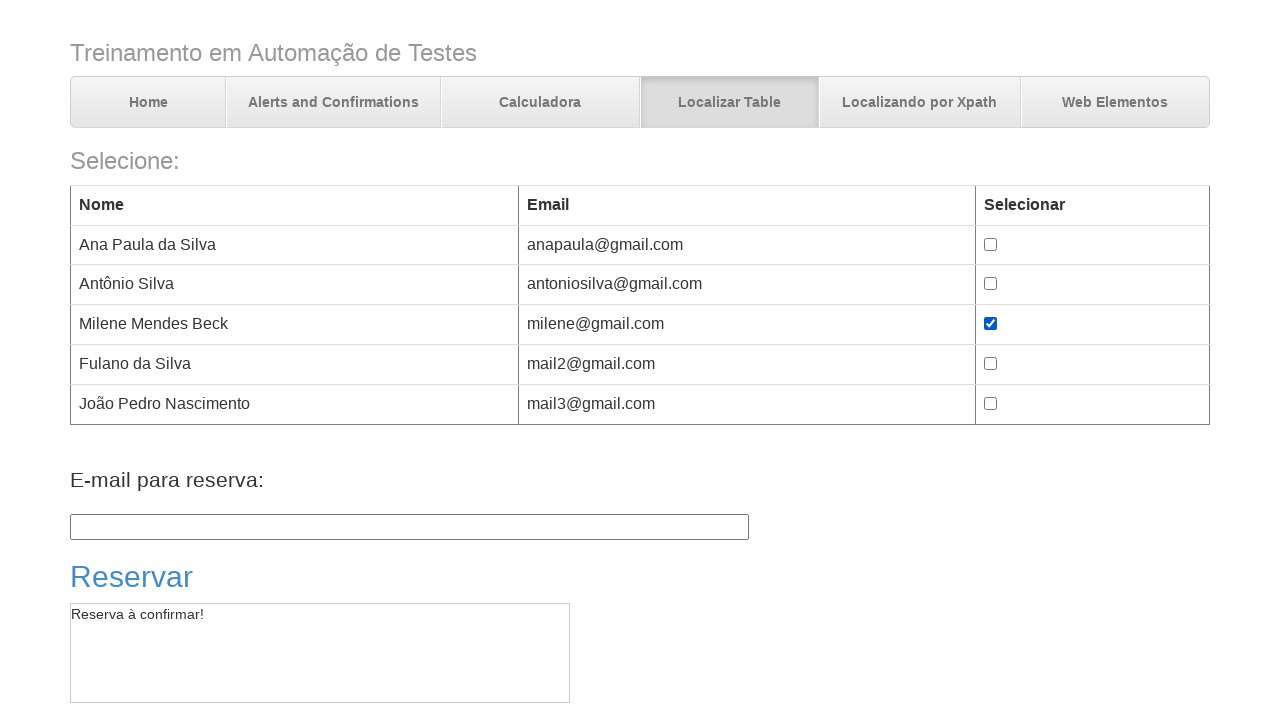

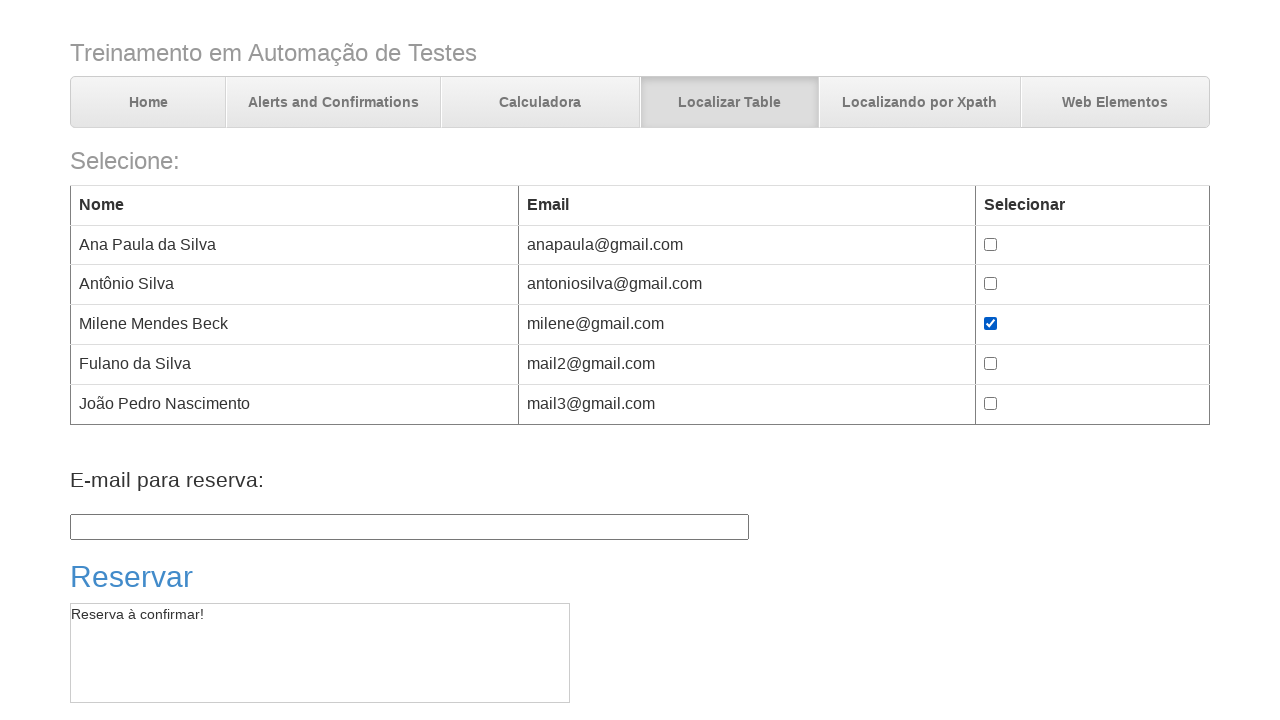